Tests login functionality with incorrect password, verifying that the appropriate error alert is displayed

Starting URL: https://www.demoblaze.com/

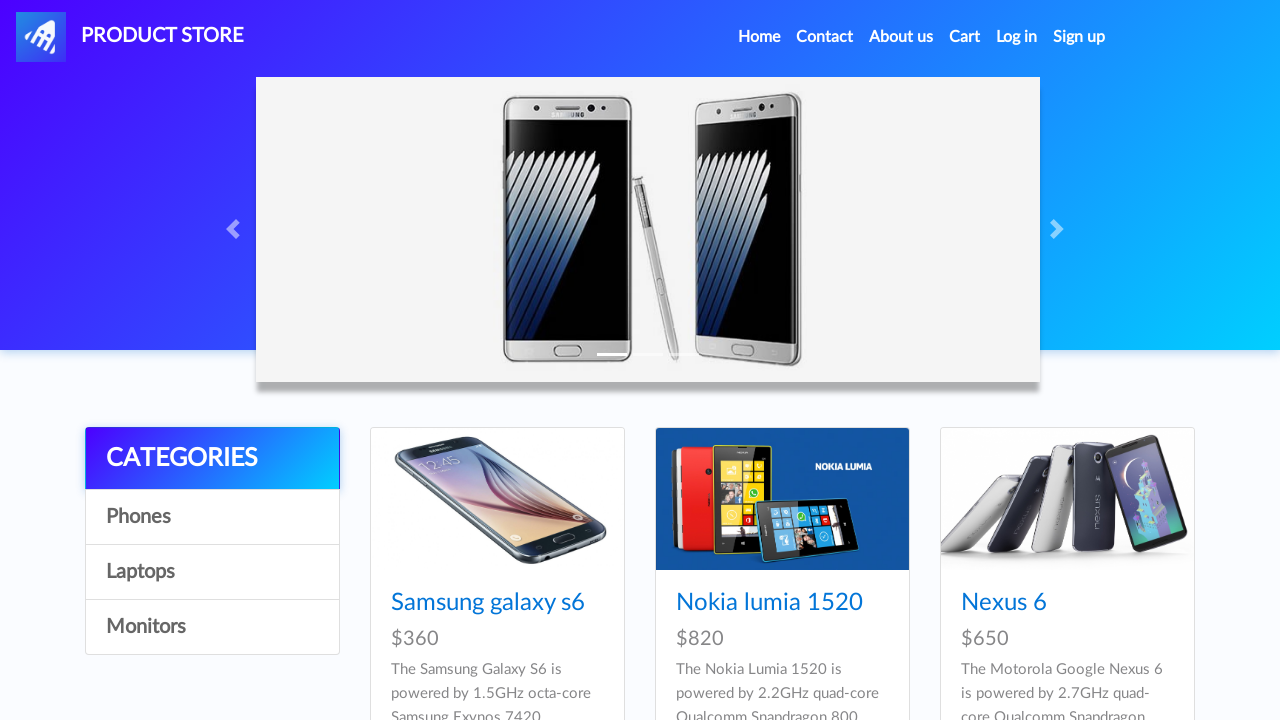

Clicked login button to open modal at (1017, 37) on #login2
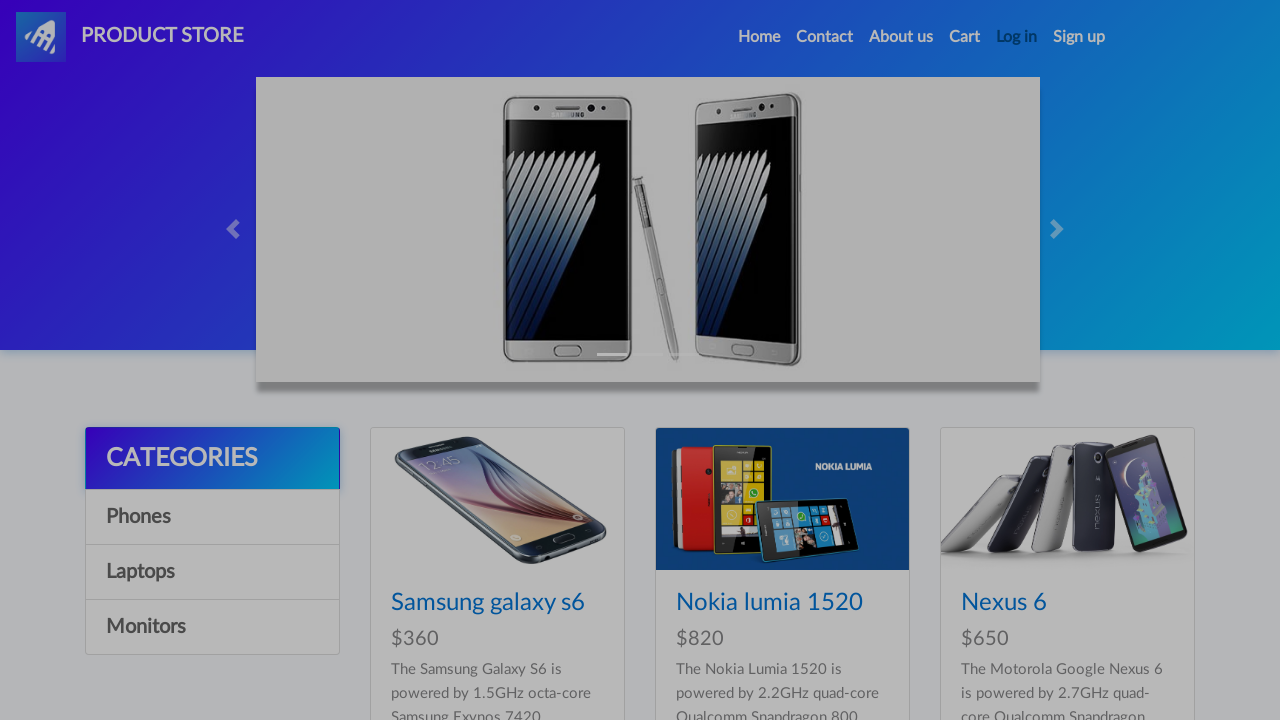

Login modal became visible
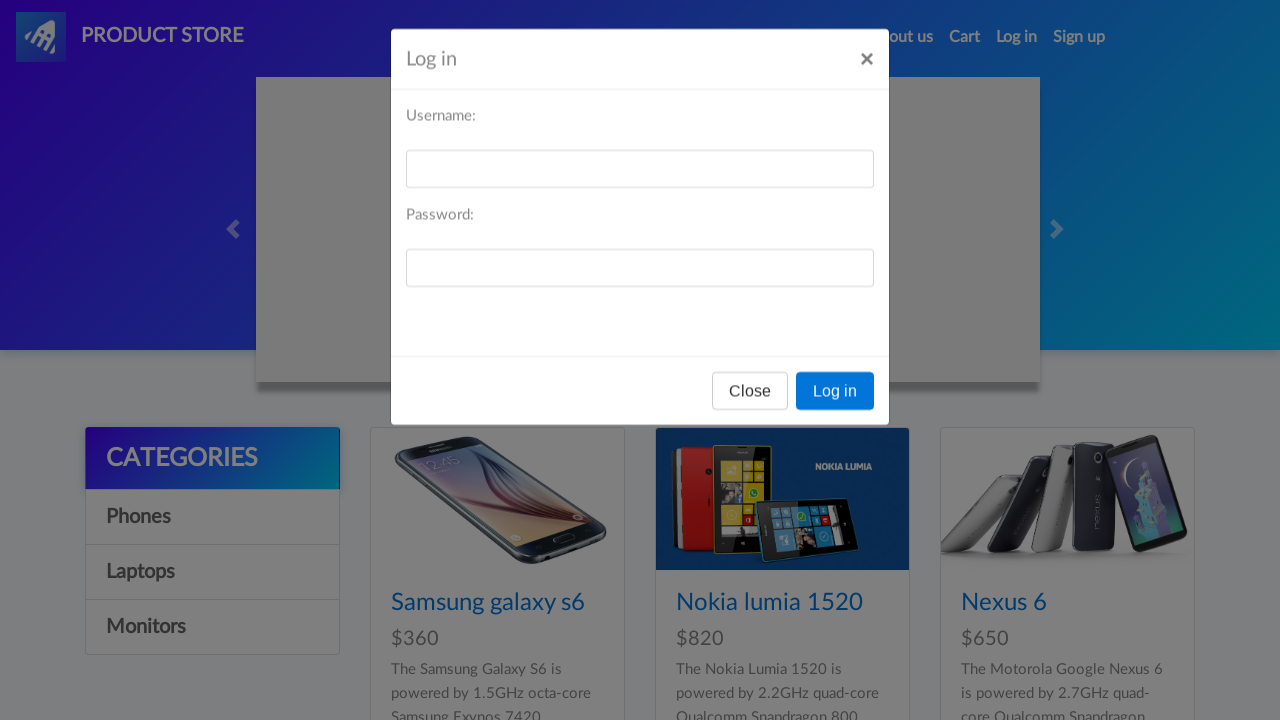

Filled username field with 'test' on #loginusername
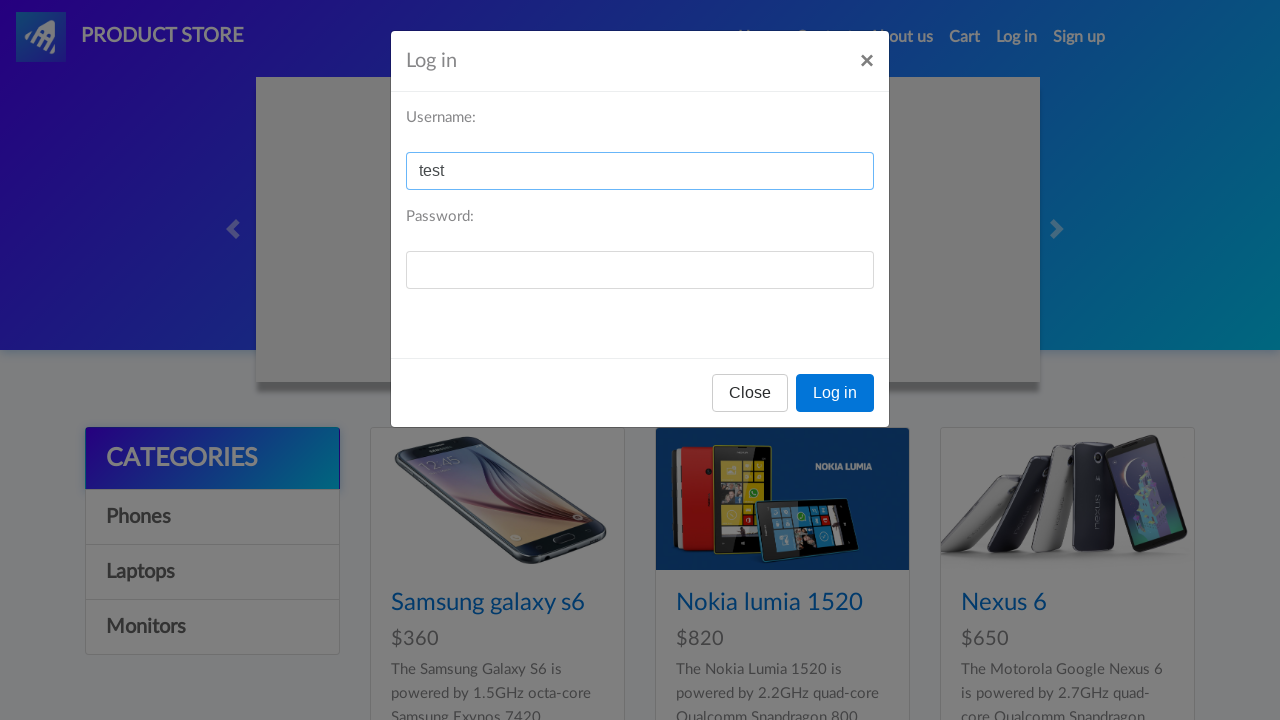

Filled password field with incorrect password on #loginpassword
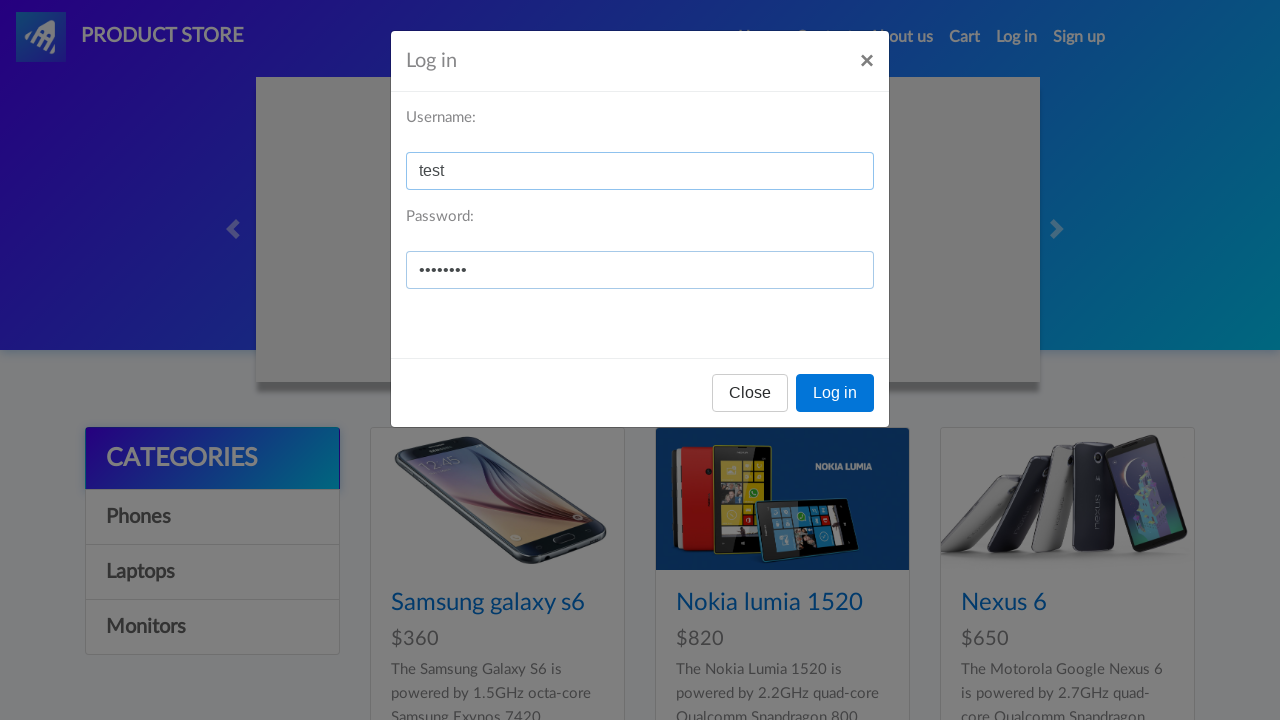

Clicked Log in button at (835, 393) on button:text('Log in')
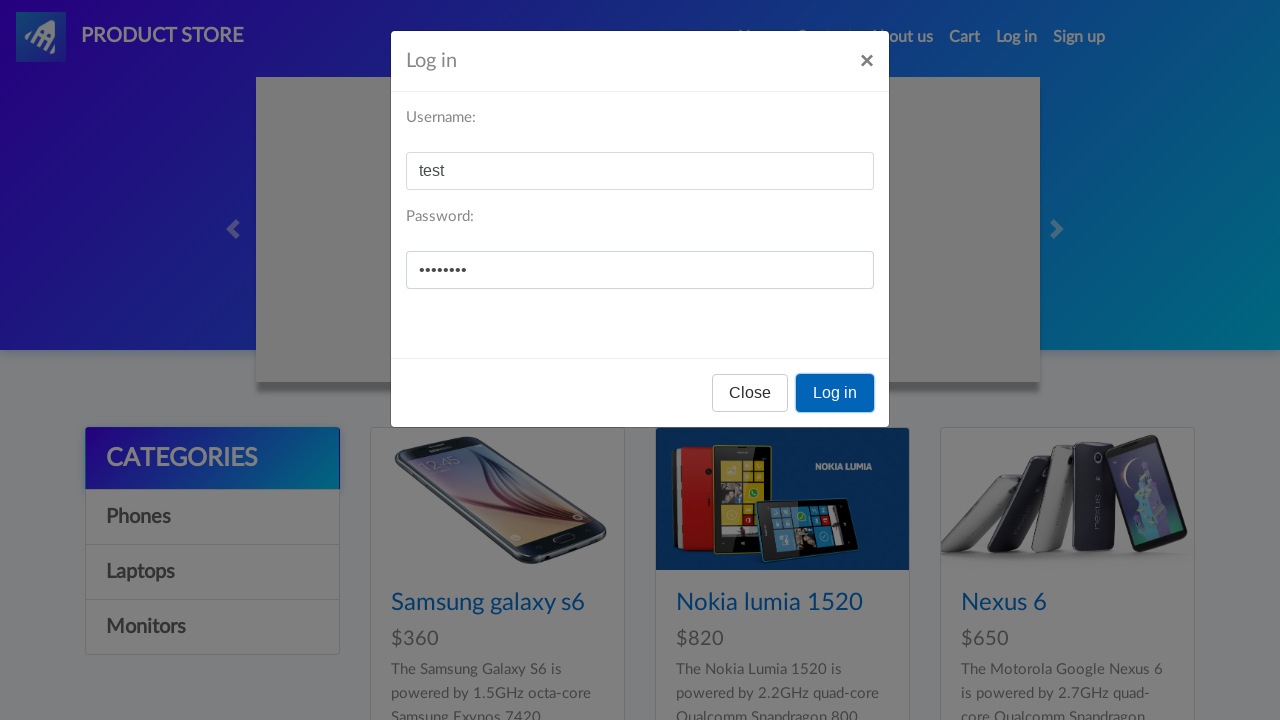

Set up dialog handler to accept alerts
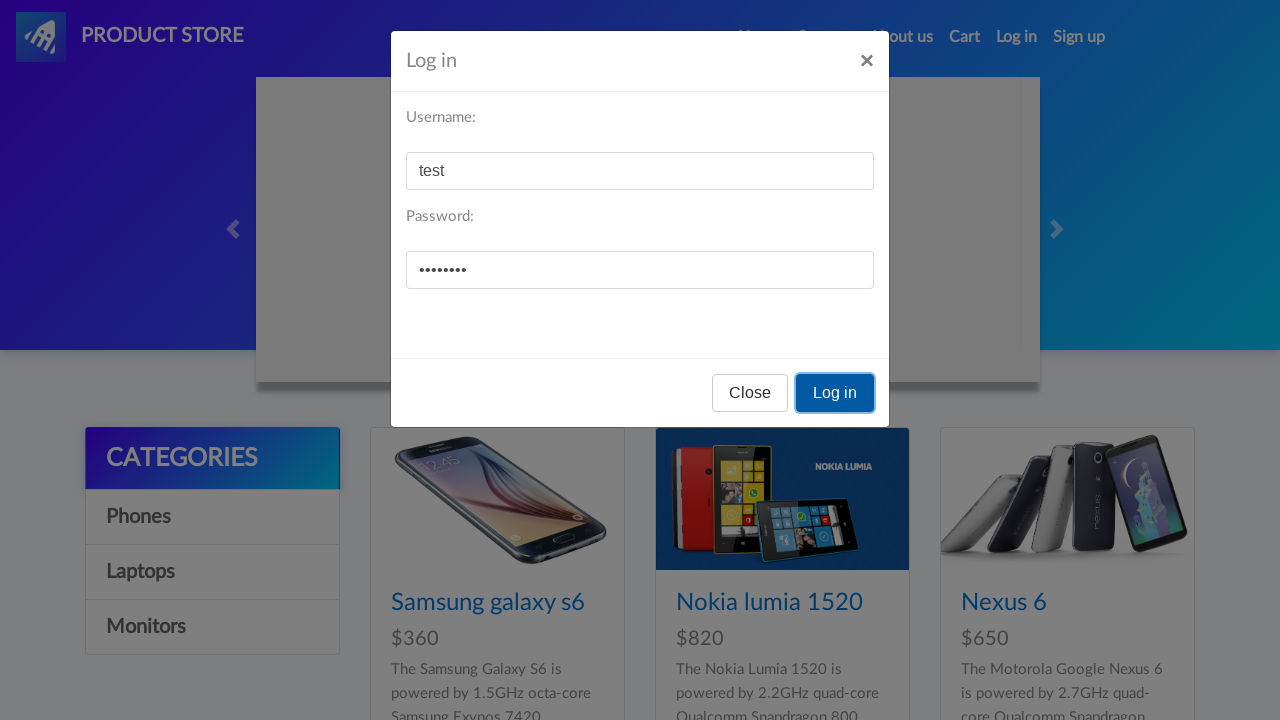

Waited for alert dialog to appear
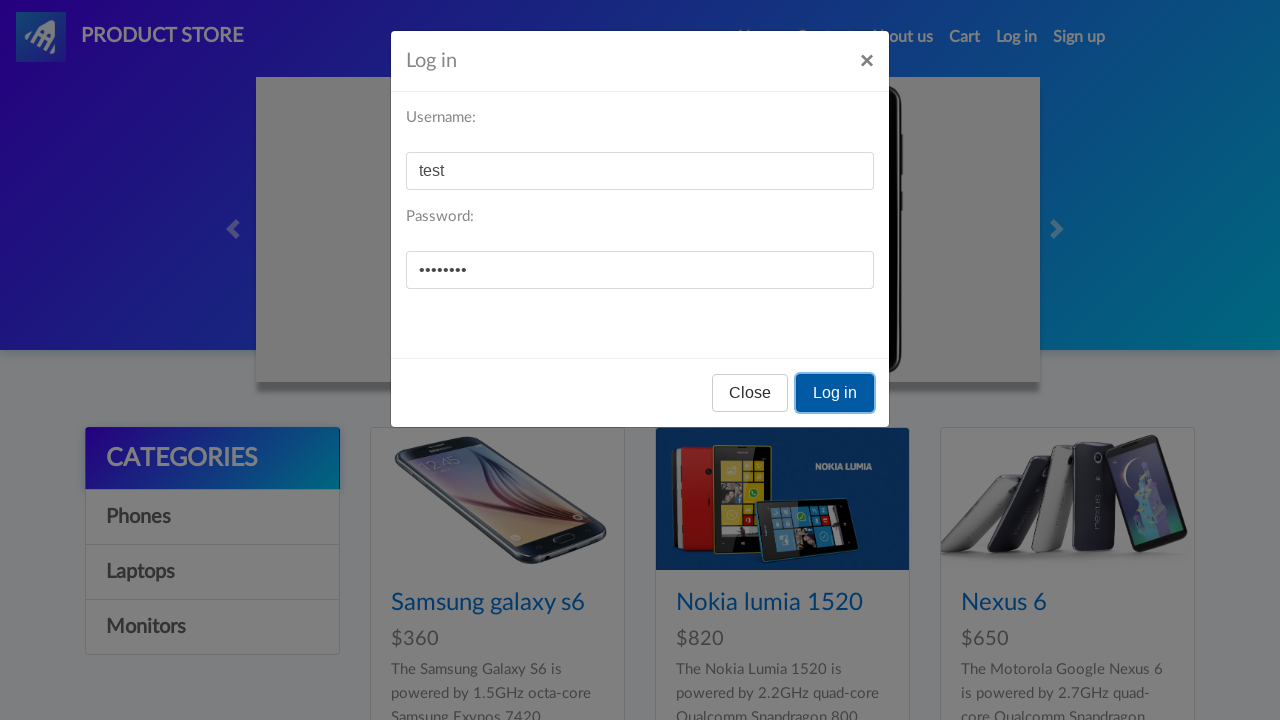

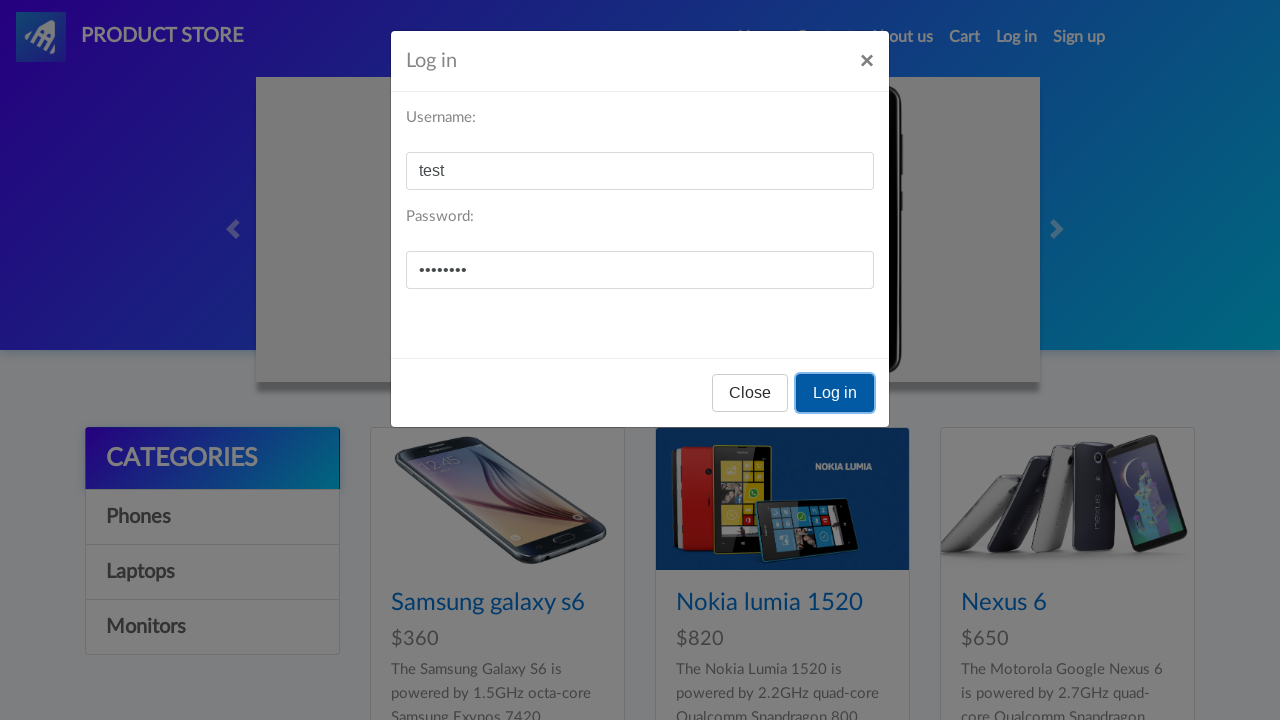